Tests dynamic loading functionality where an element is rendered after clicking a start button, waits for the finish text to appear and verifies it is displayed

Starting URL: http://the-internet.herokuapp.com/dynamic_loading/2

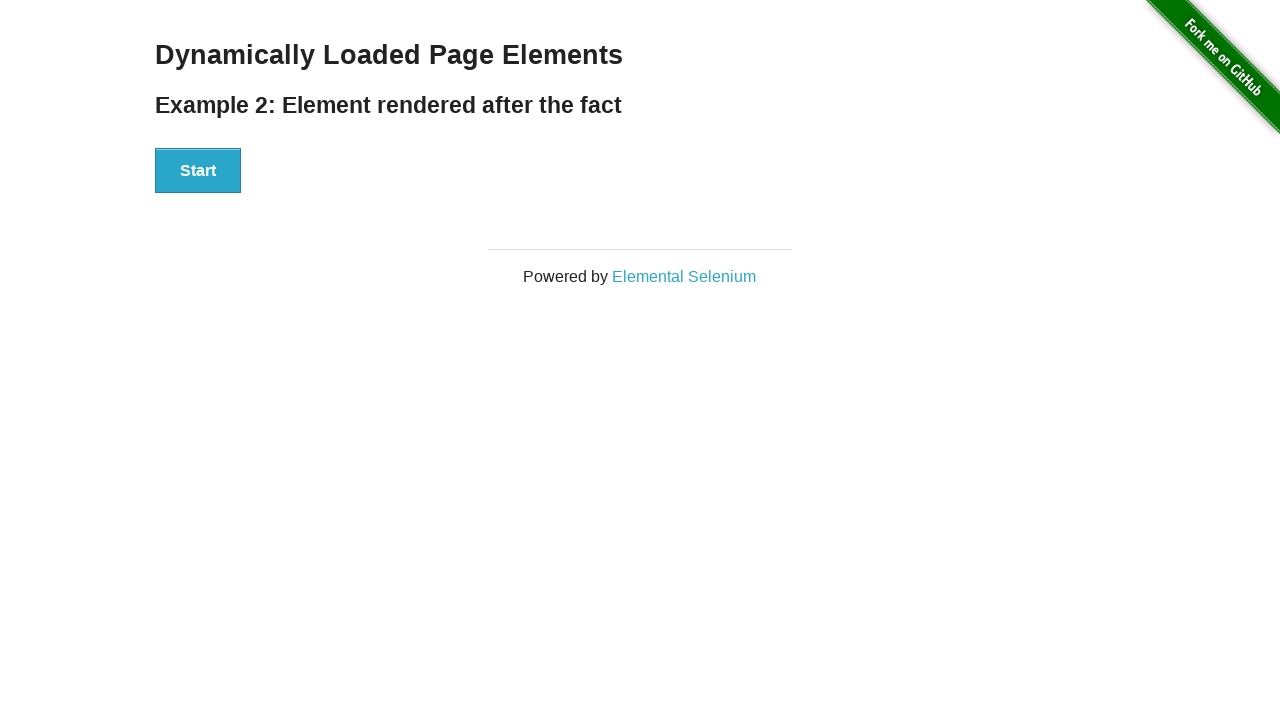

Clicked the Start button to initiate dynamic loading at (198, 171) on #start button
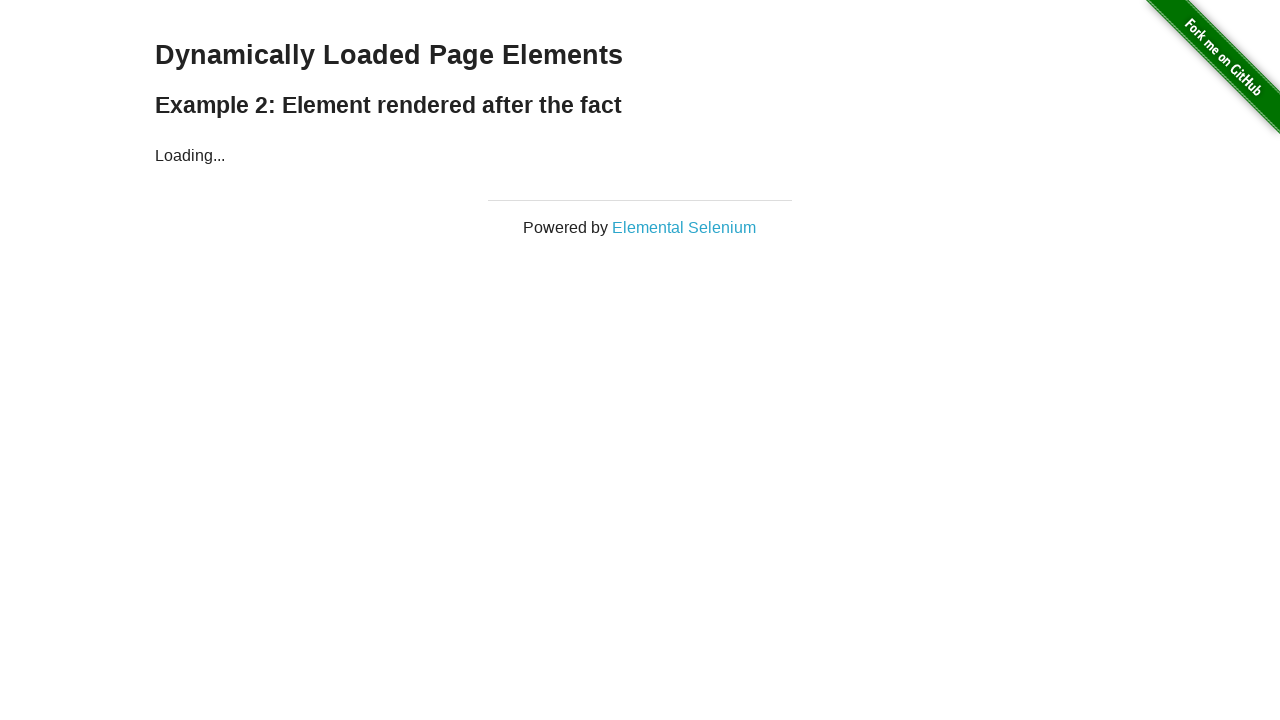

Waited for the finish element to become visible after loading
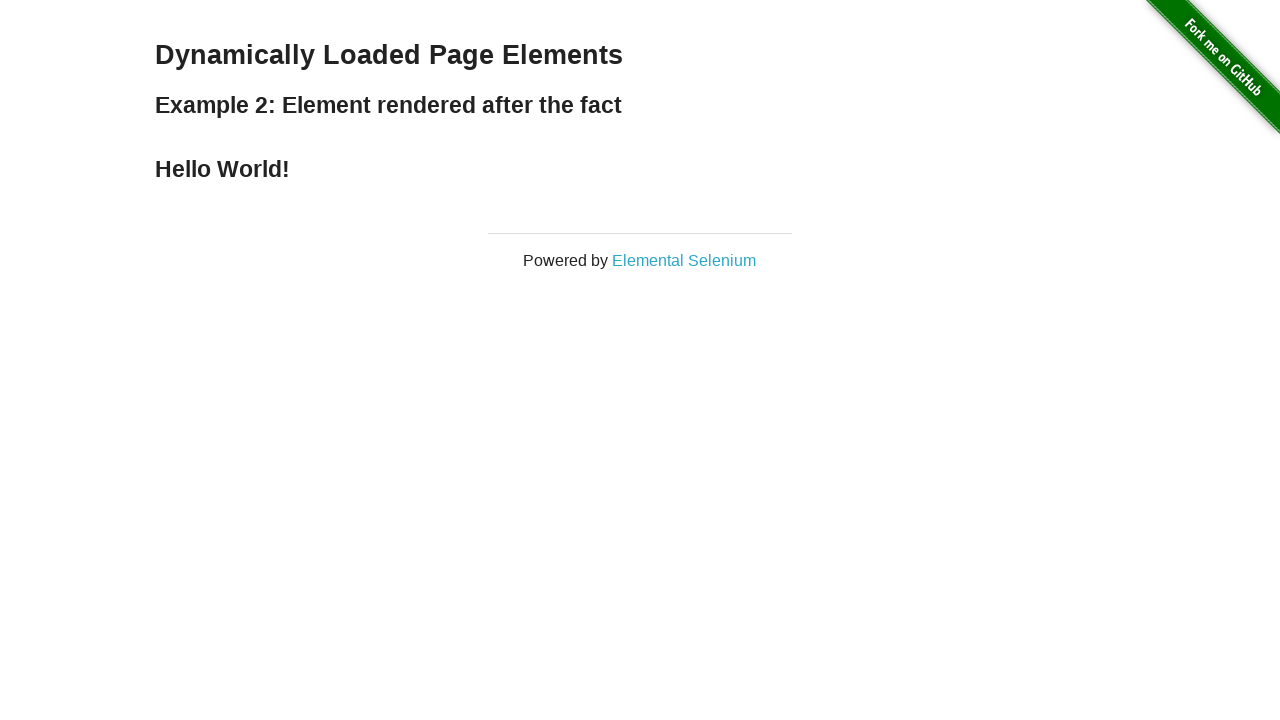

Verified that the finish element is displayed
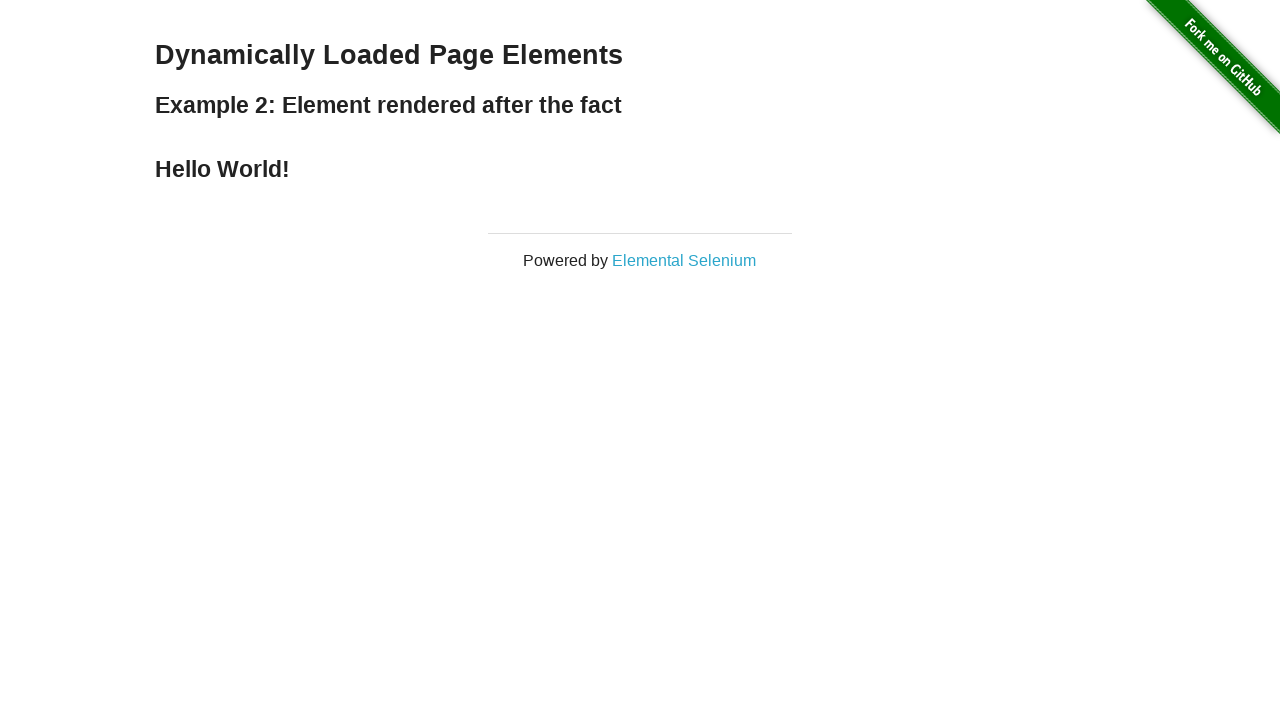

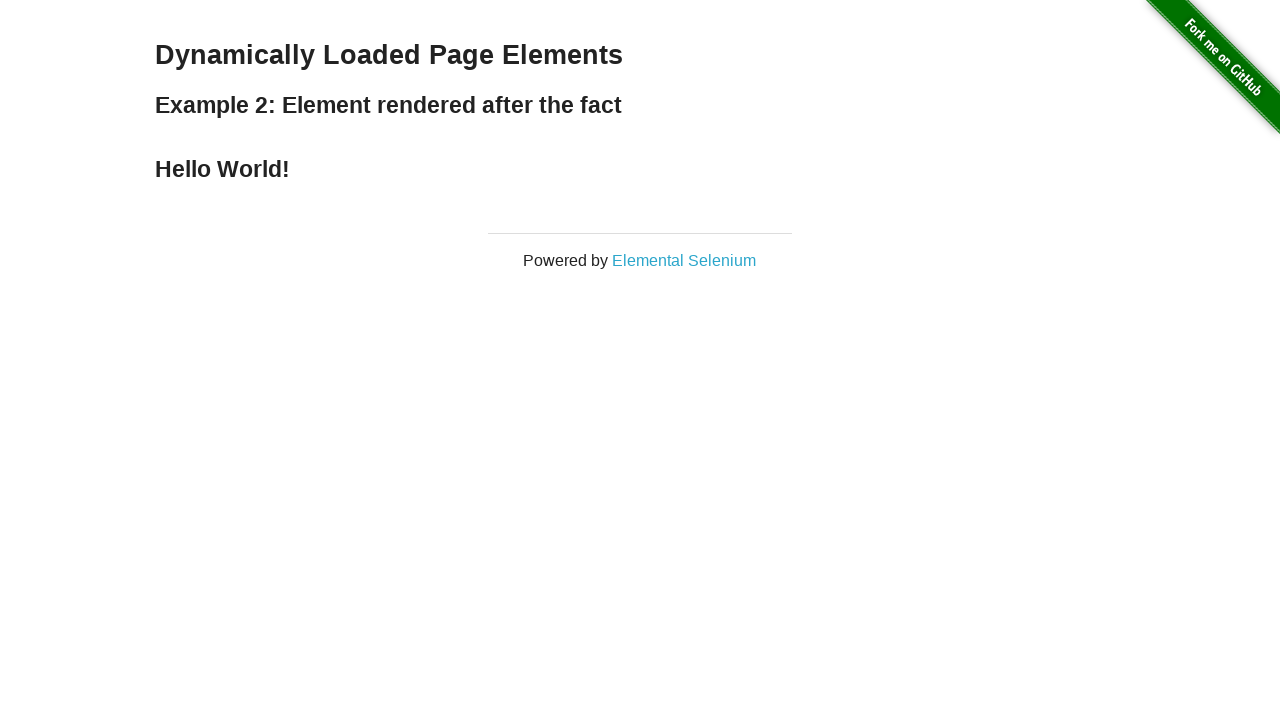